Navigates to Urban Ladder homepage and verifies the page loads by checking the title is present

Starting URL: https://www.urbanladder.com

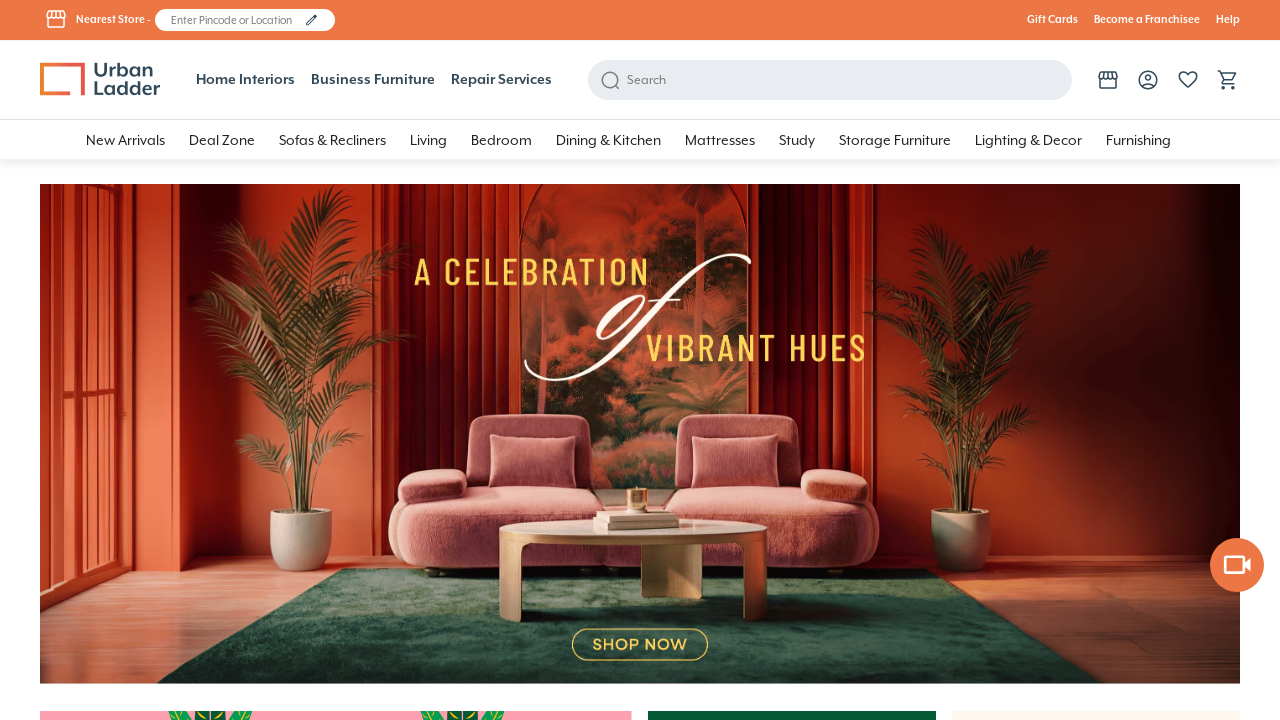

Navigated to Urban Ladder homepage
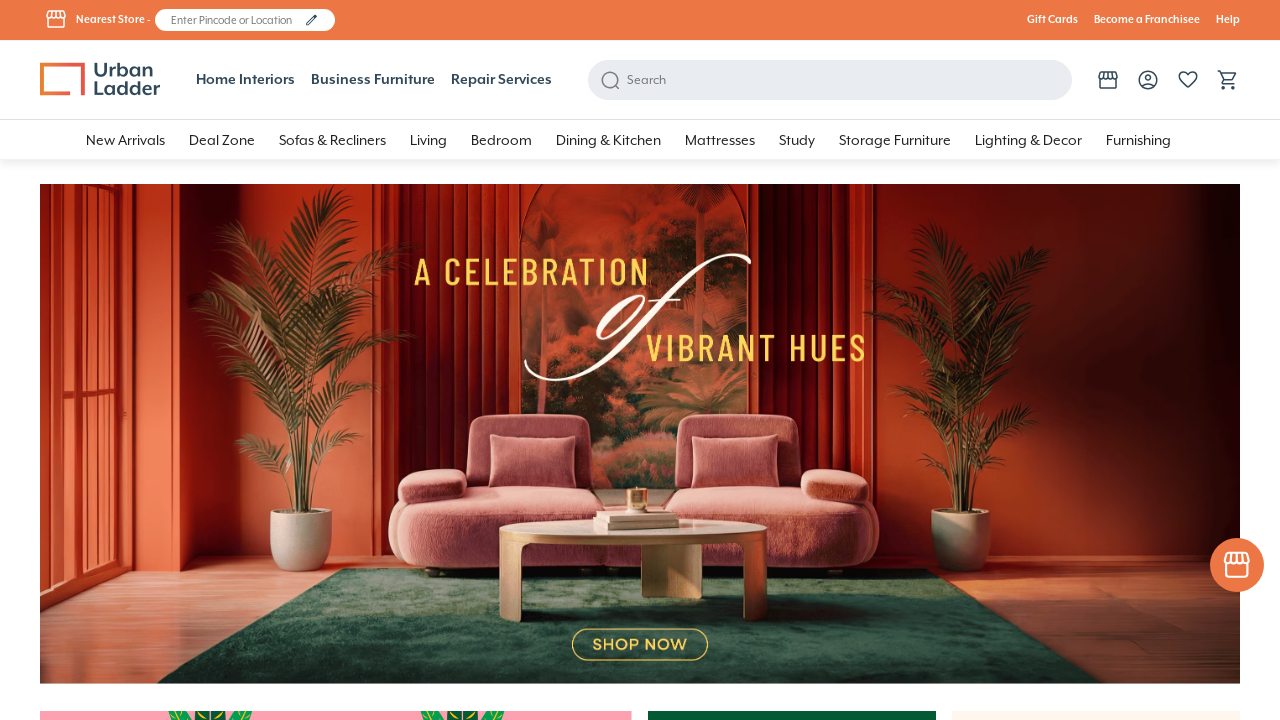

Page DOM content loaded
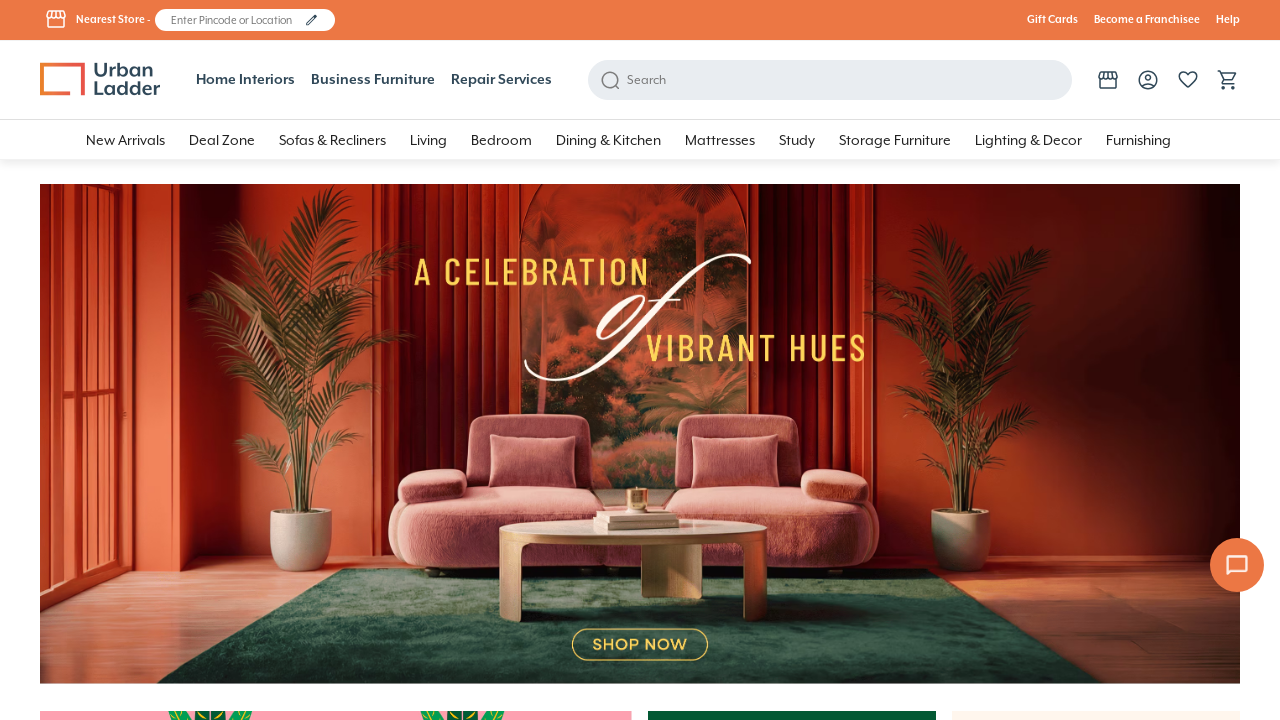

Verified page title is present and not empty
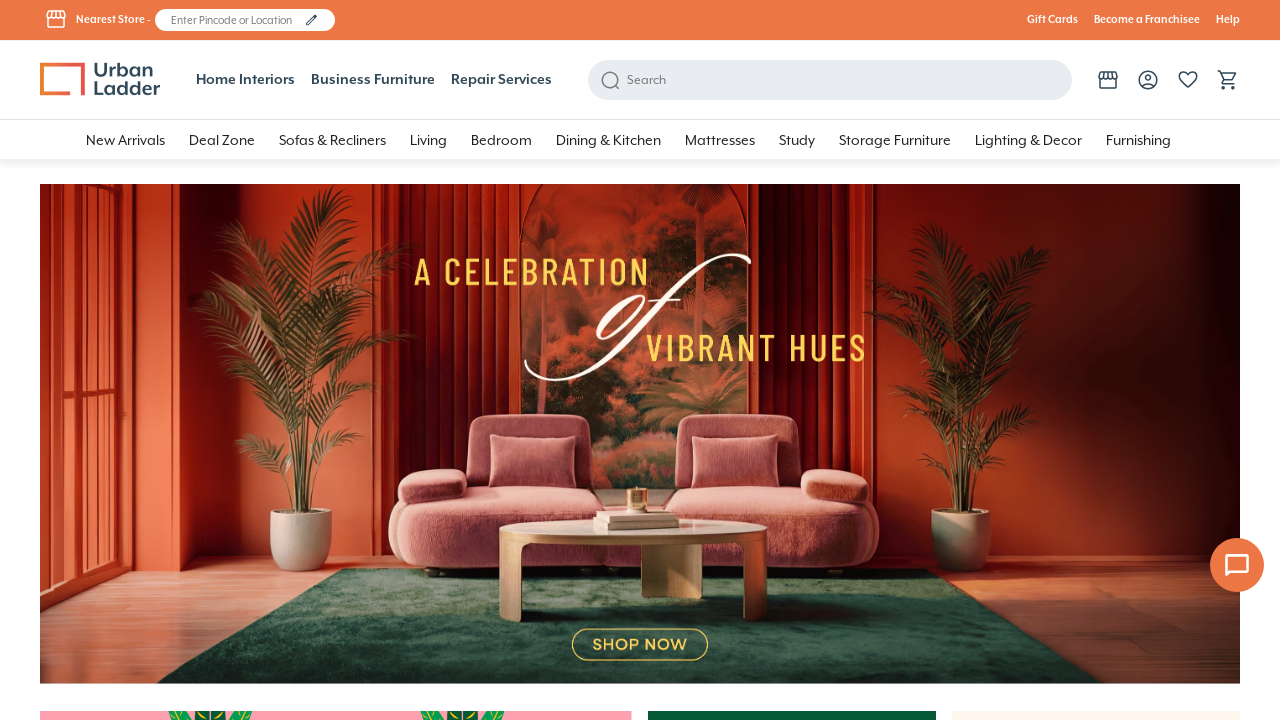

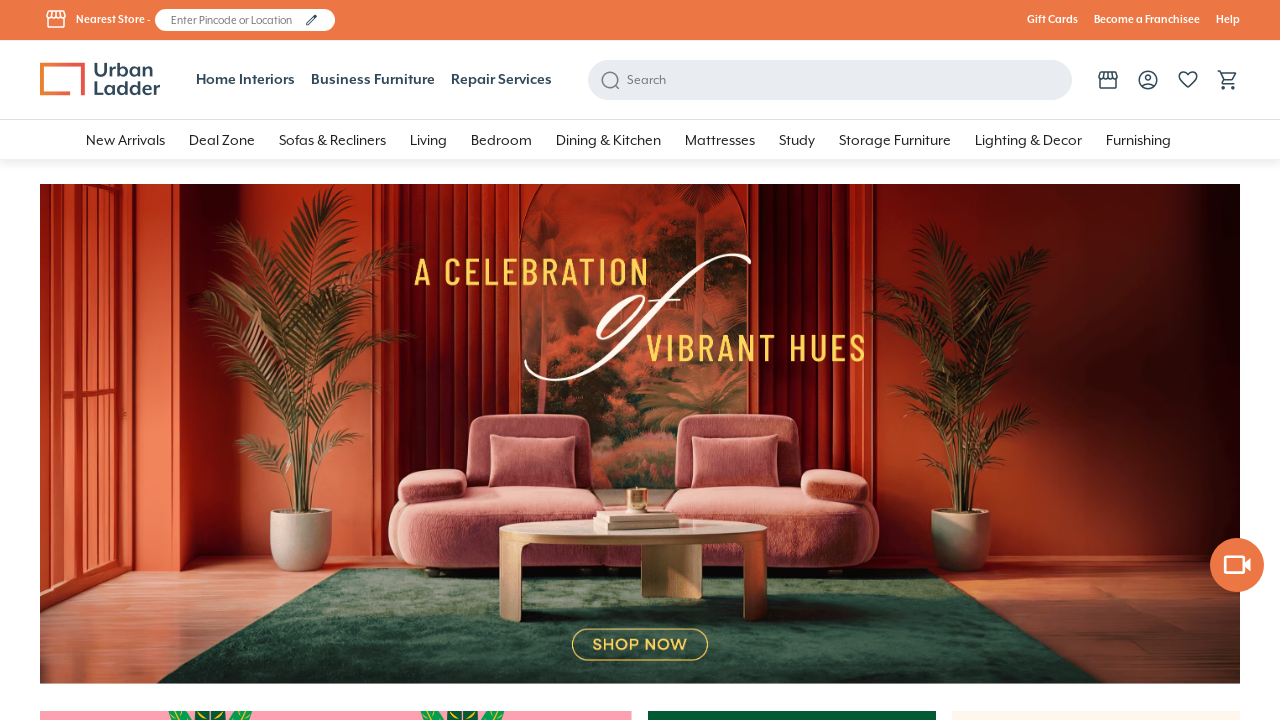